Tests form filling on Angular practice page including text inputs, checkbox, dropdown selection, and form submission

Starting URL: https://rahulshettyacademy.com/angularpractice/

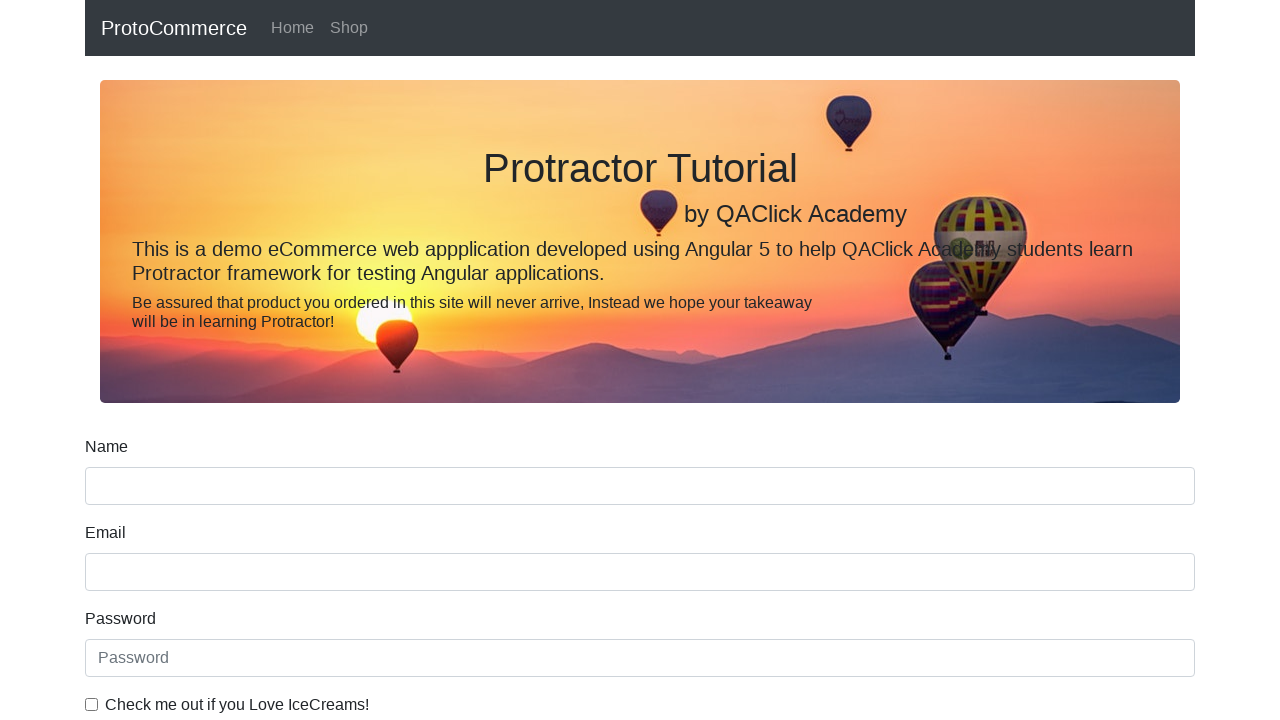

Navigated to Angular practice page
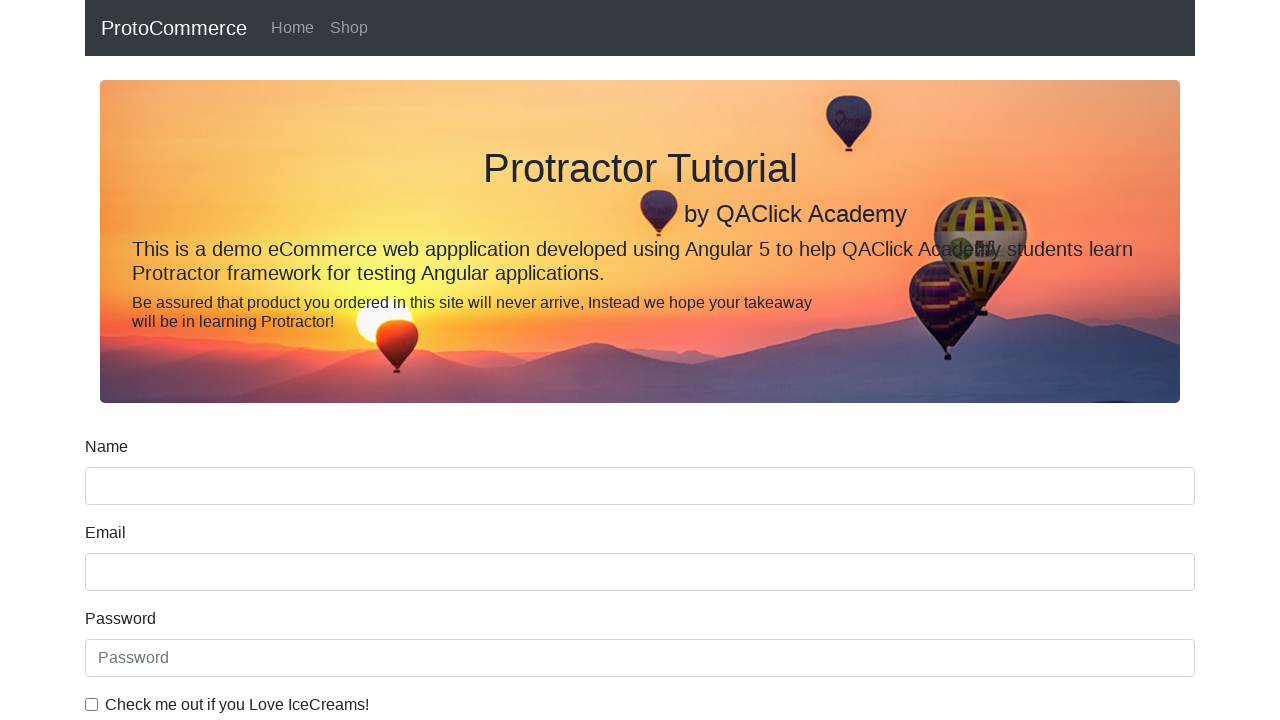

Filled name field with 'Rahul' on input[name='name']
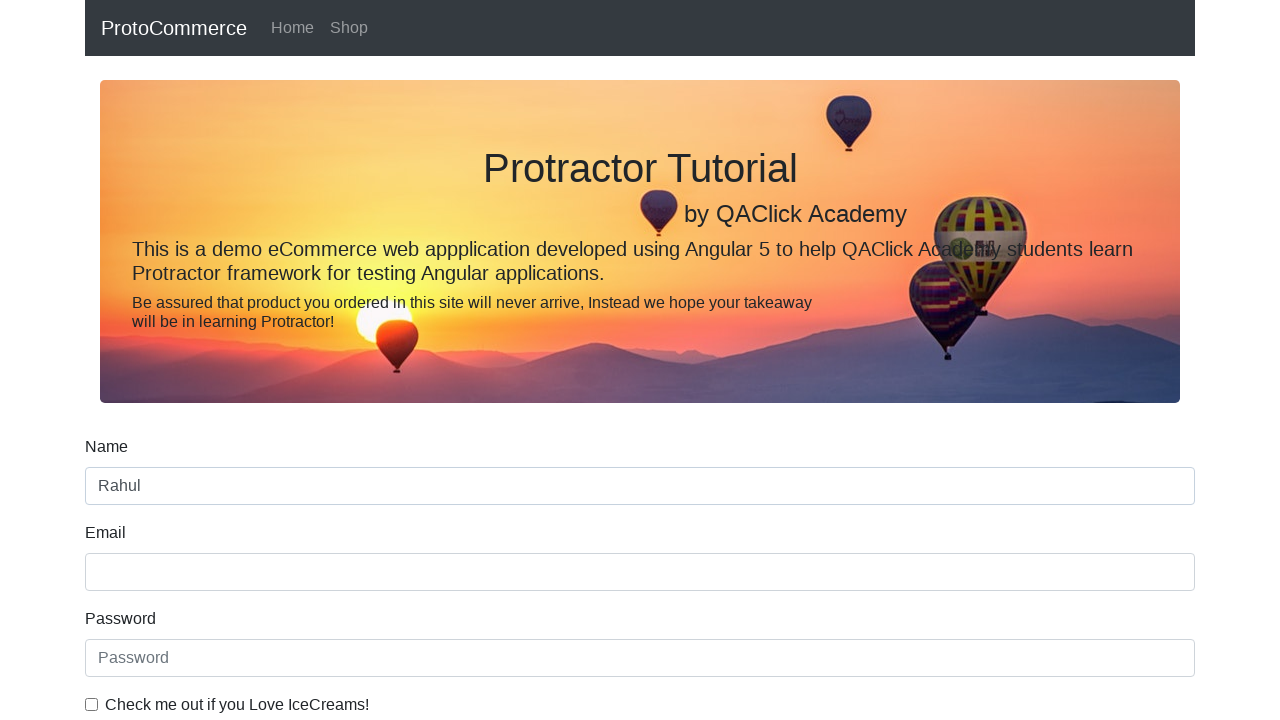

Filled email field with 'test@example.com' on input[name='email']
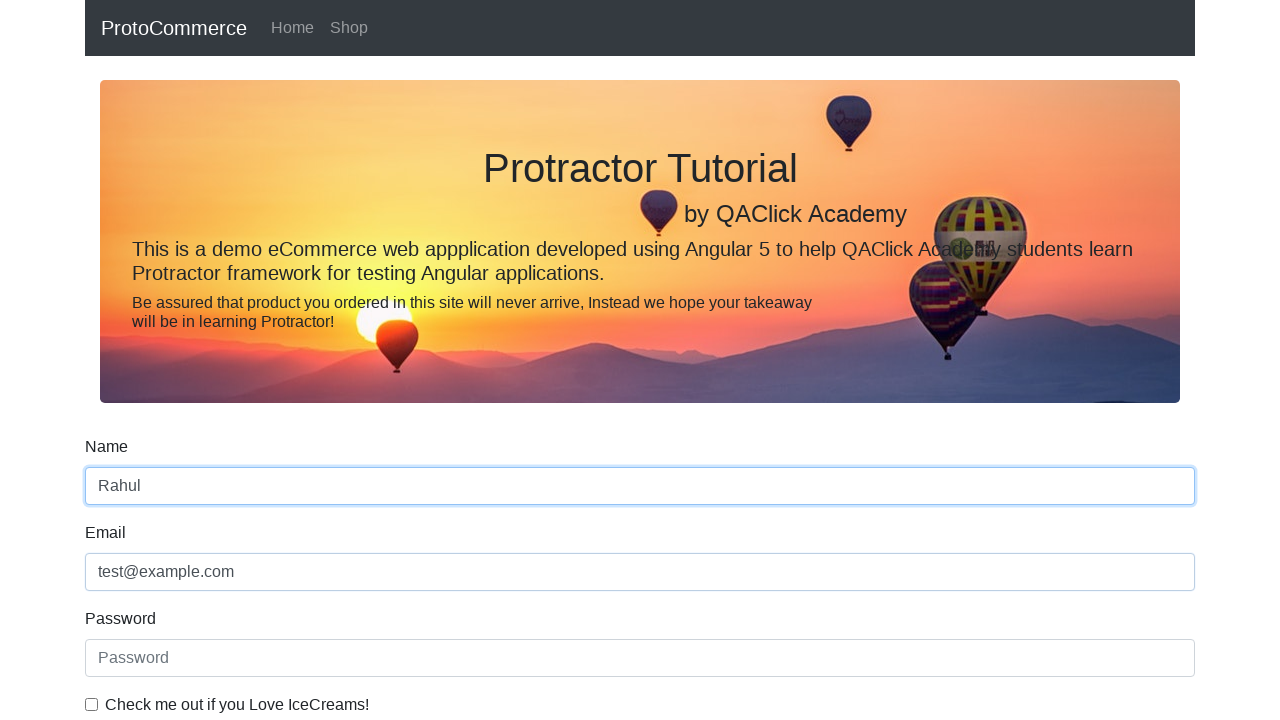

Clicked checkbox for form agreement at (92, 704) on #exampleCheck1
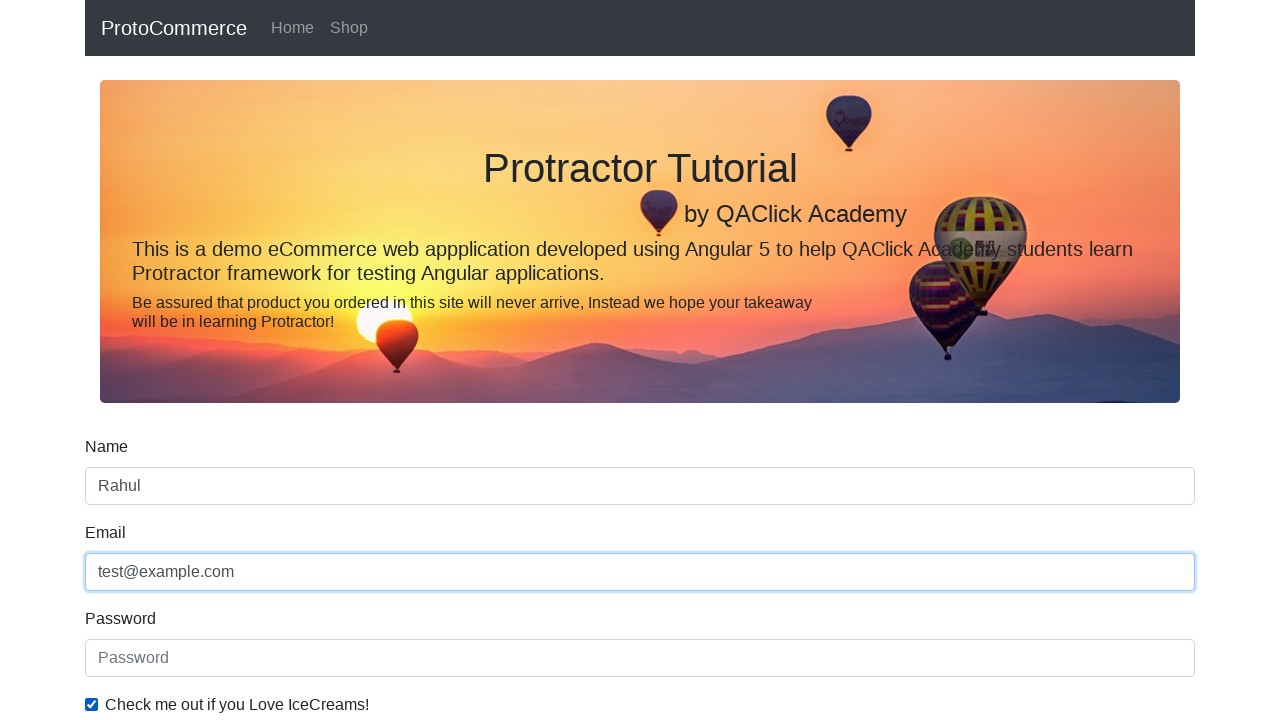

Selected 'Female' from dropdown on #exampleFormControlSelect1
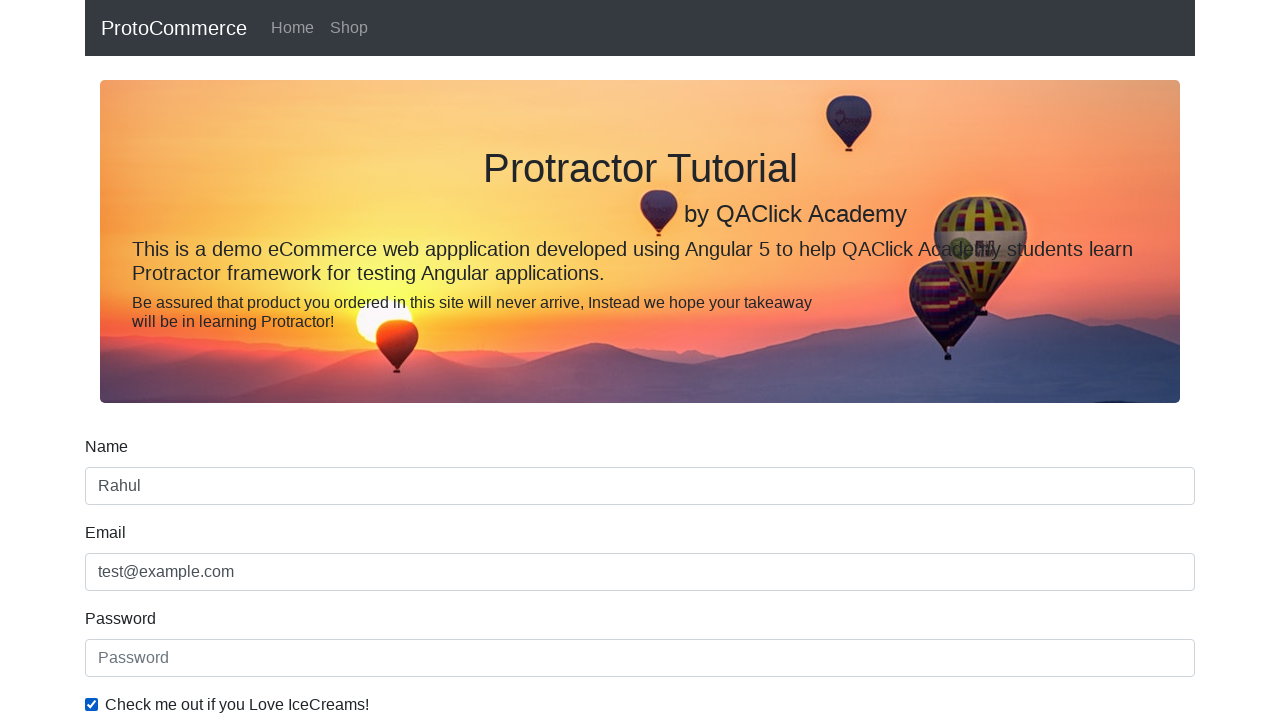

Selected 'Male' from dropdown by index on #exampleFormControlSelect1
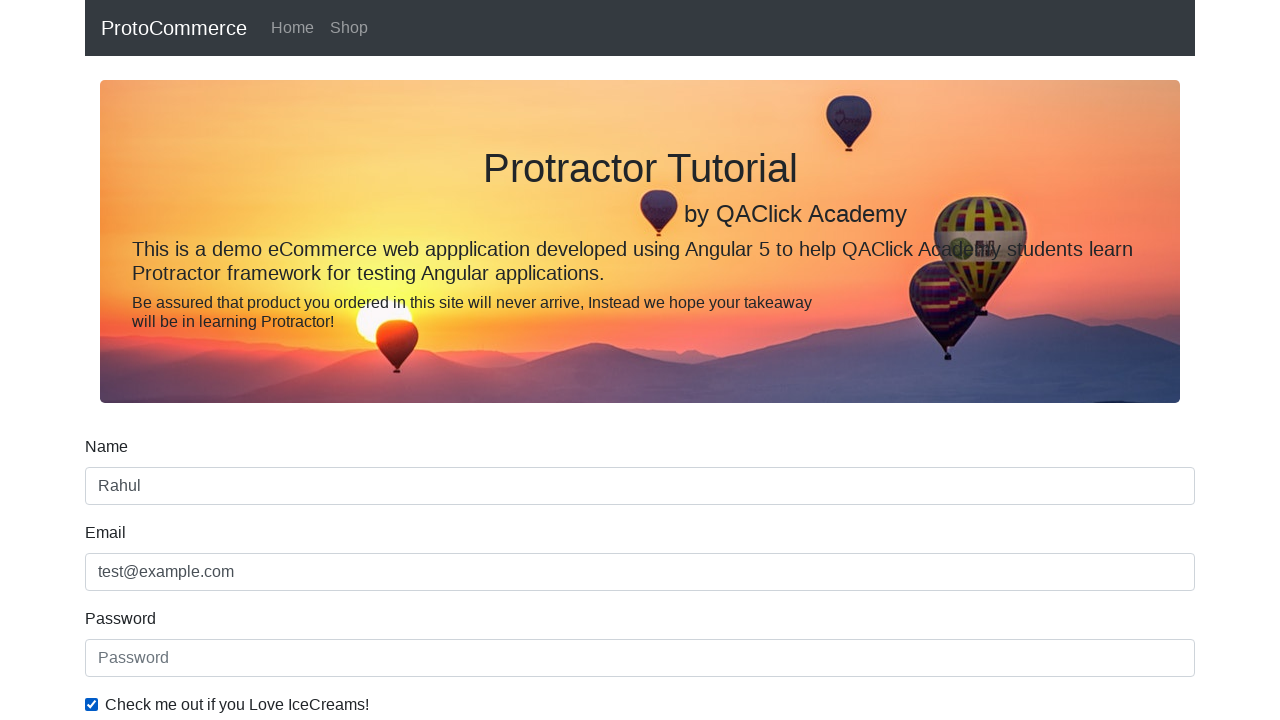

Clicked form submit button at (123, 491) on xpath=//input[@type='submit']
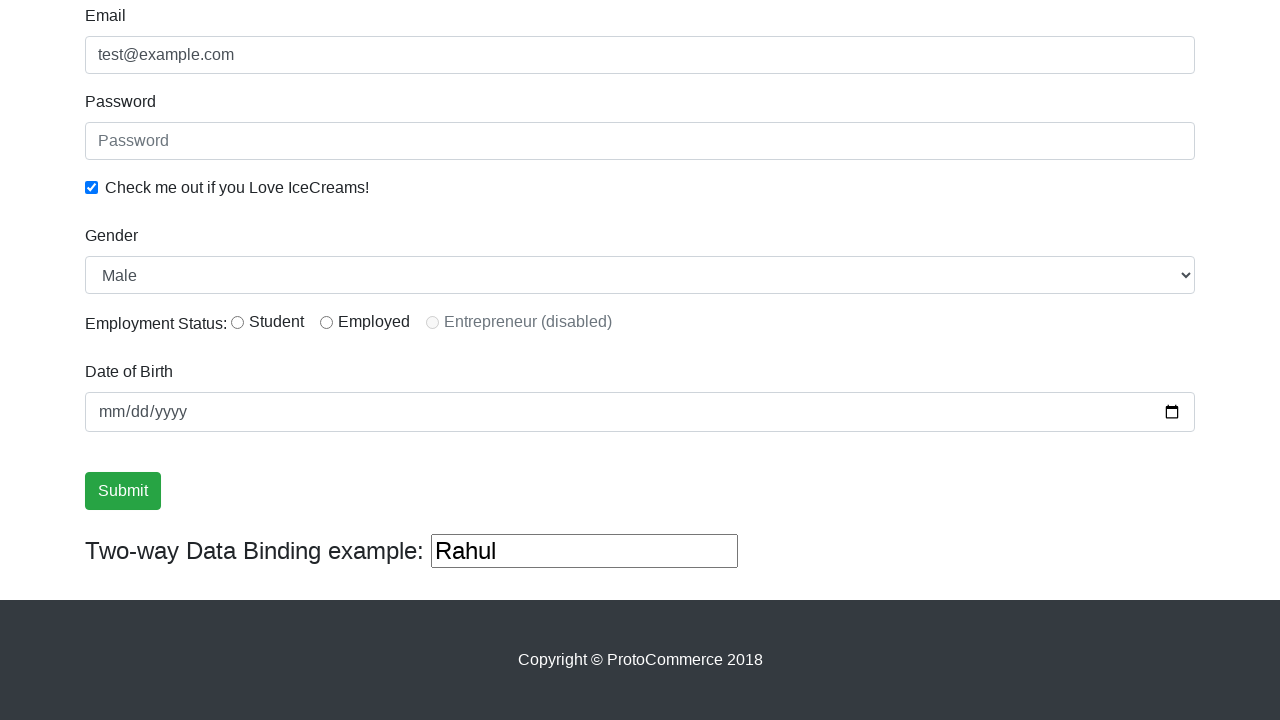

Success message appeared on page
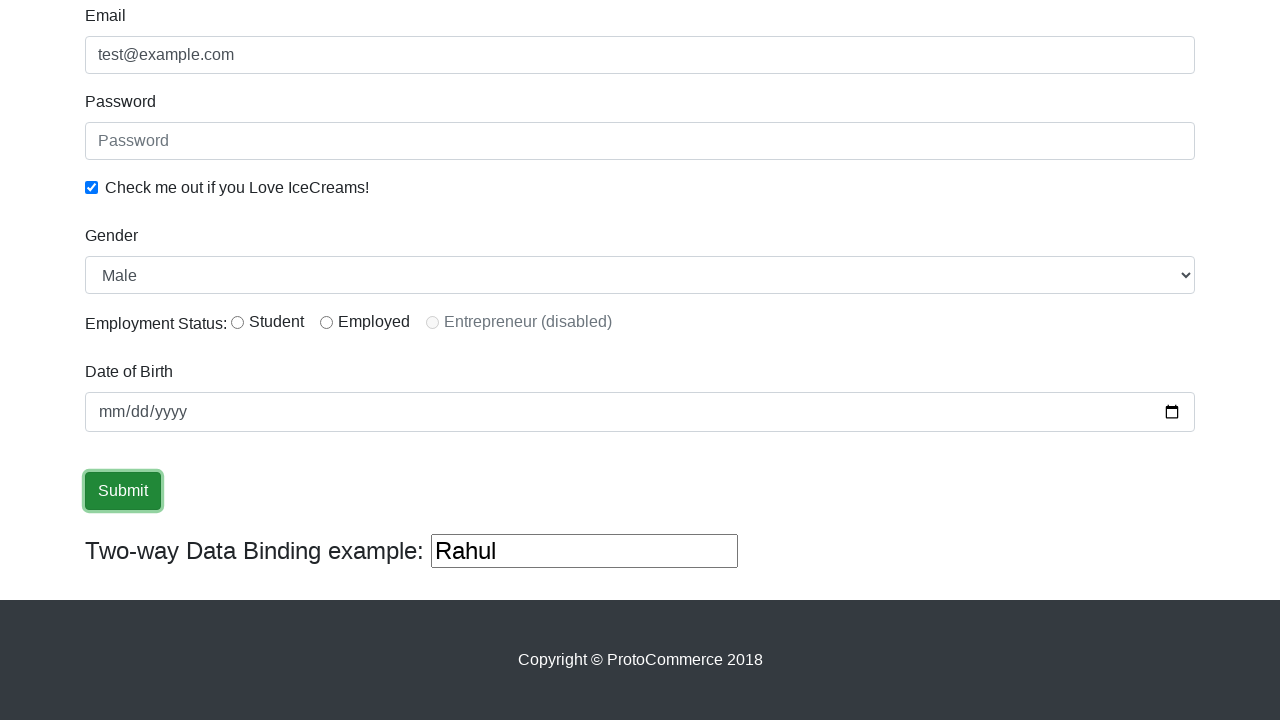

Retrieved success message: '
                    ×
                    Success! The Form has been submitted successfully!.
                  '
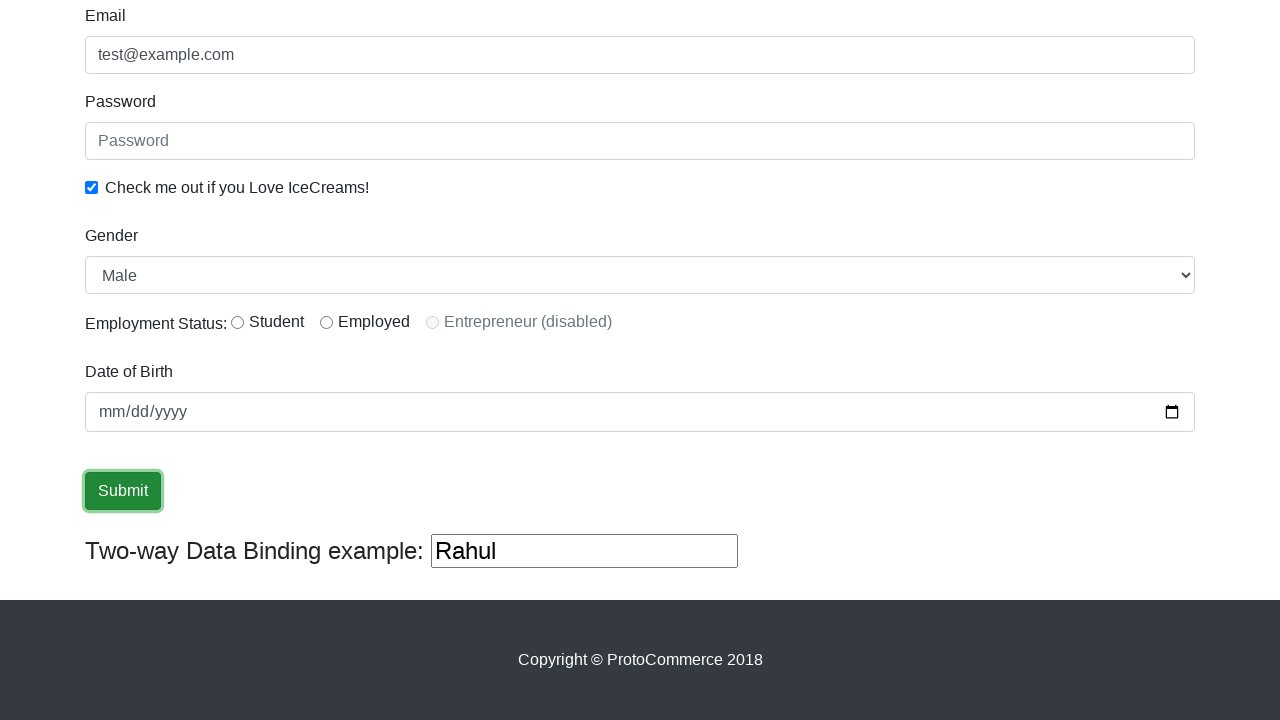

Verified success message contains 'success'
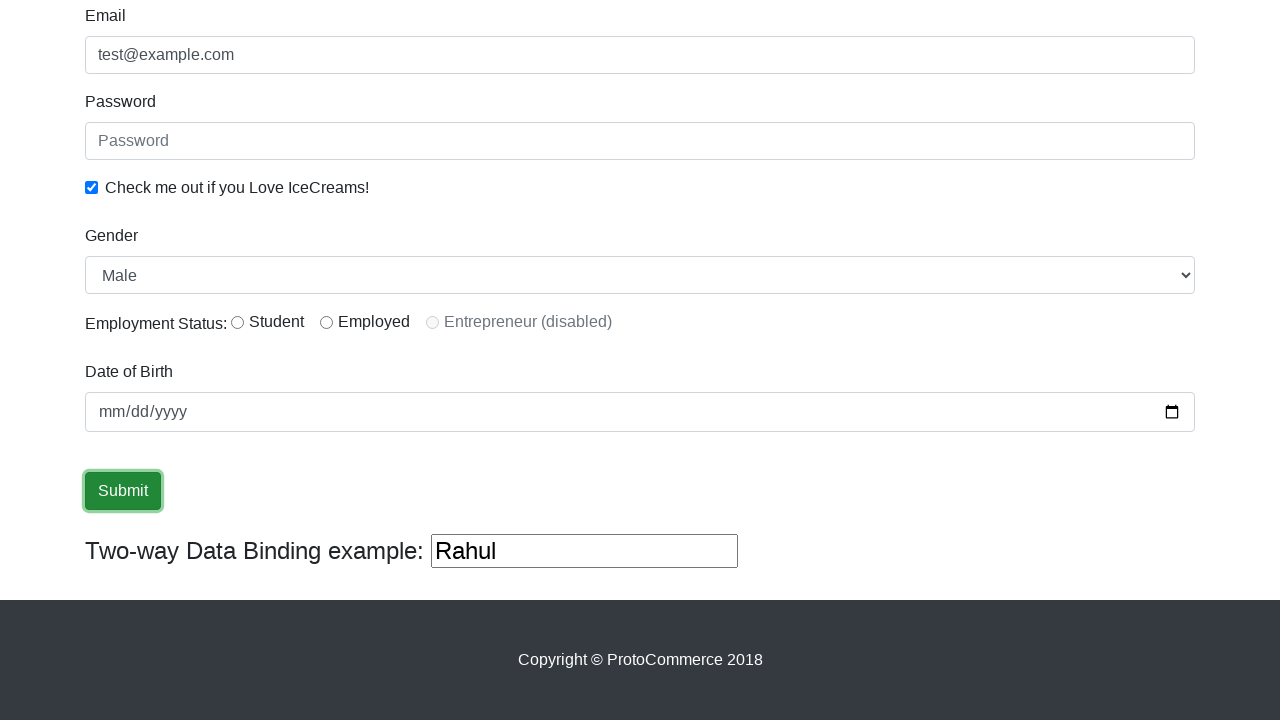

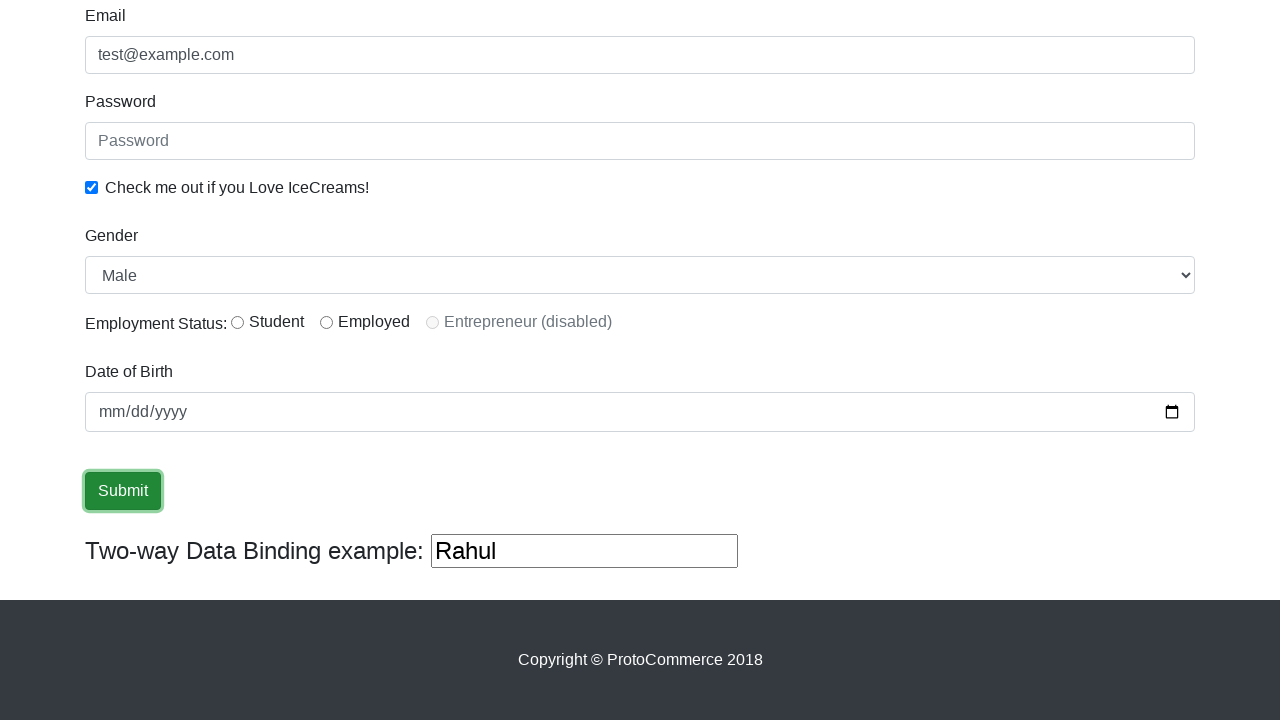